Tests the behavior of an entry ad modal by verifying it appears on initial load, can be closed, doesn't reappear after refresh, and can be re-enabled to appear again

Starting URL: https://the-internet.herokuapp.com/entry_ad

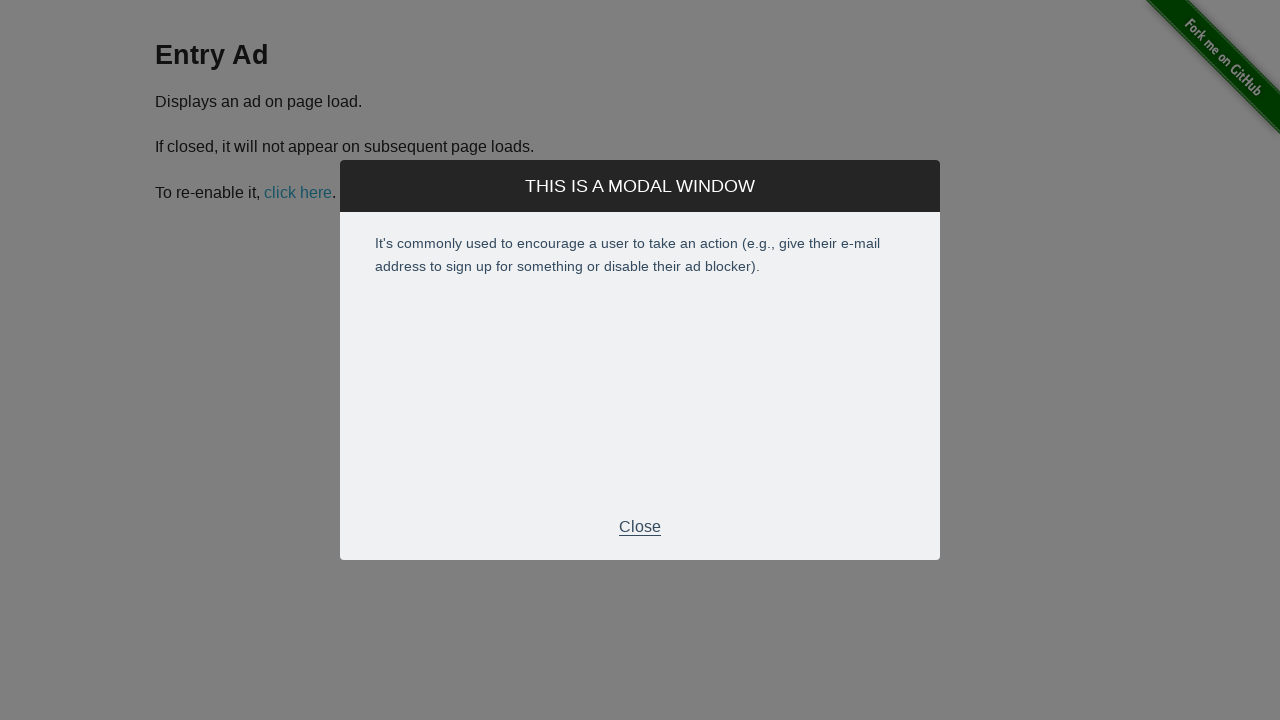

Entry ad modal appeared on initial page load
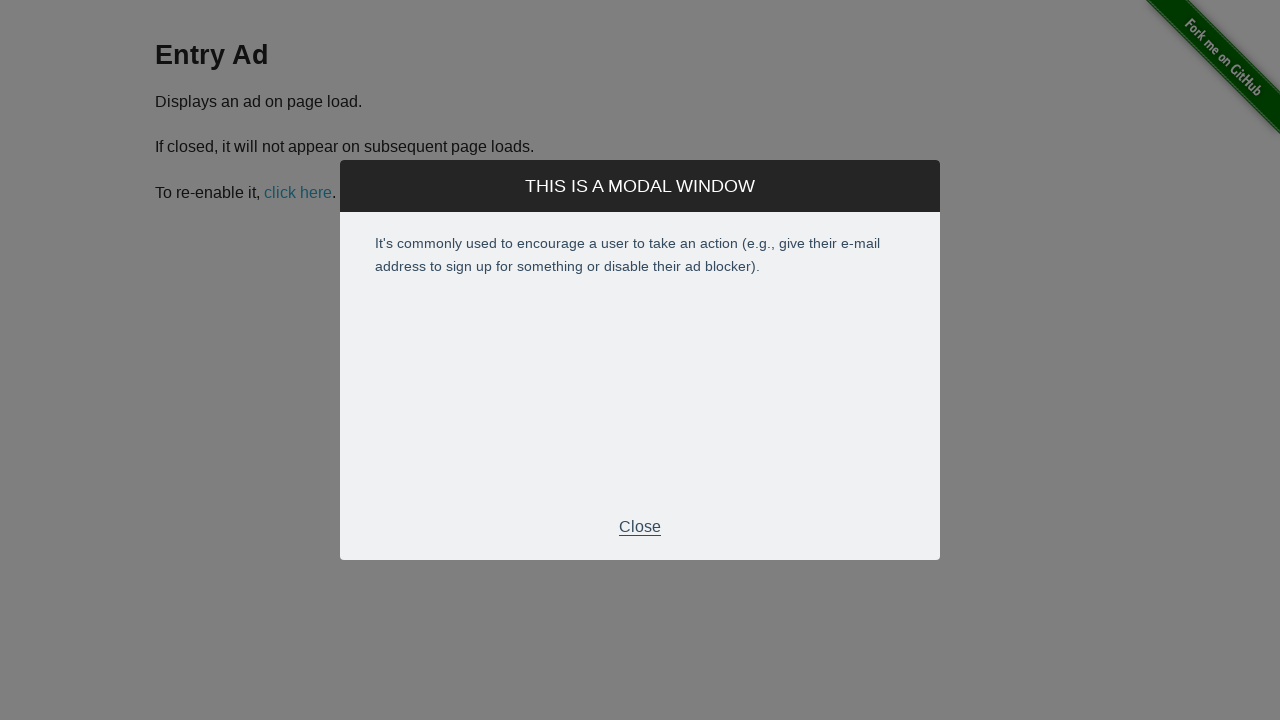

Clicked close button to dismiss the ad modal at (640, 527) on .modal-footer p
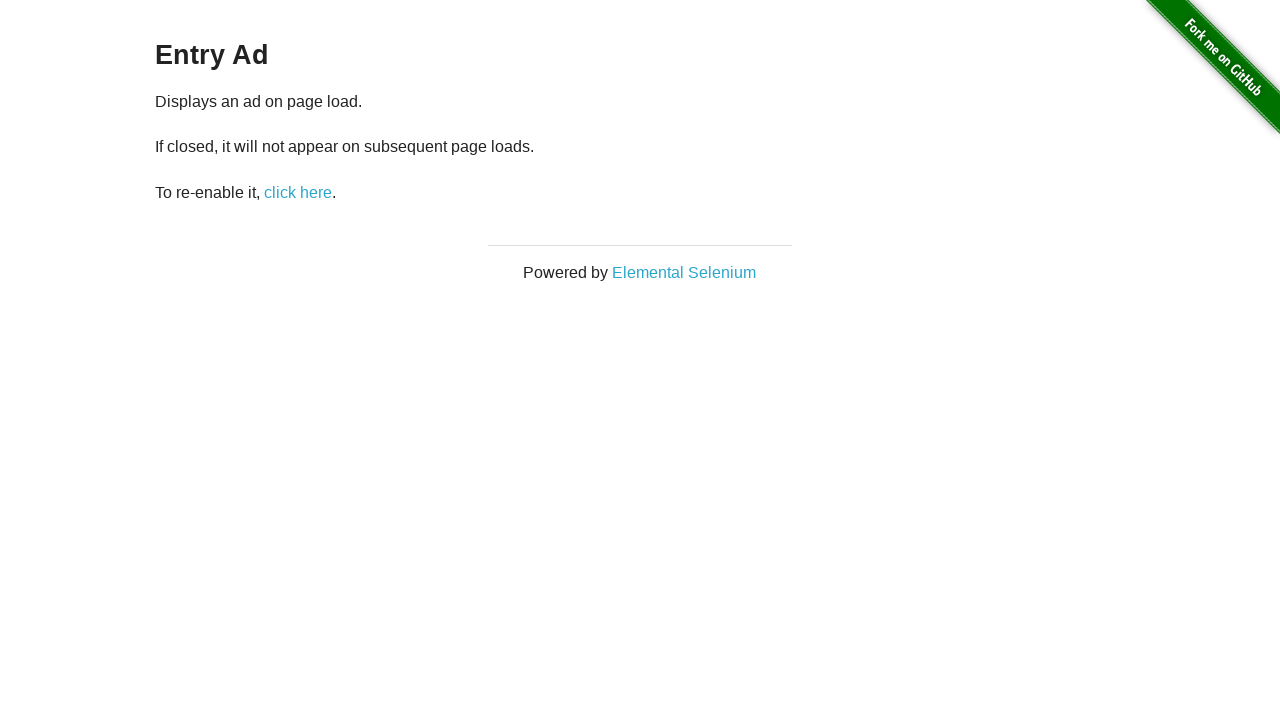

Modal overlay disappeared after closing
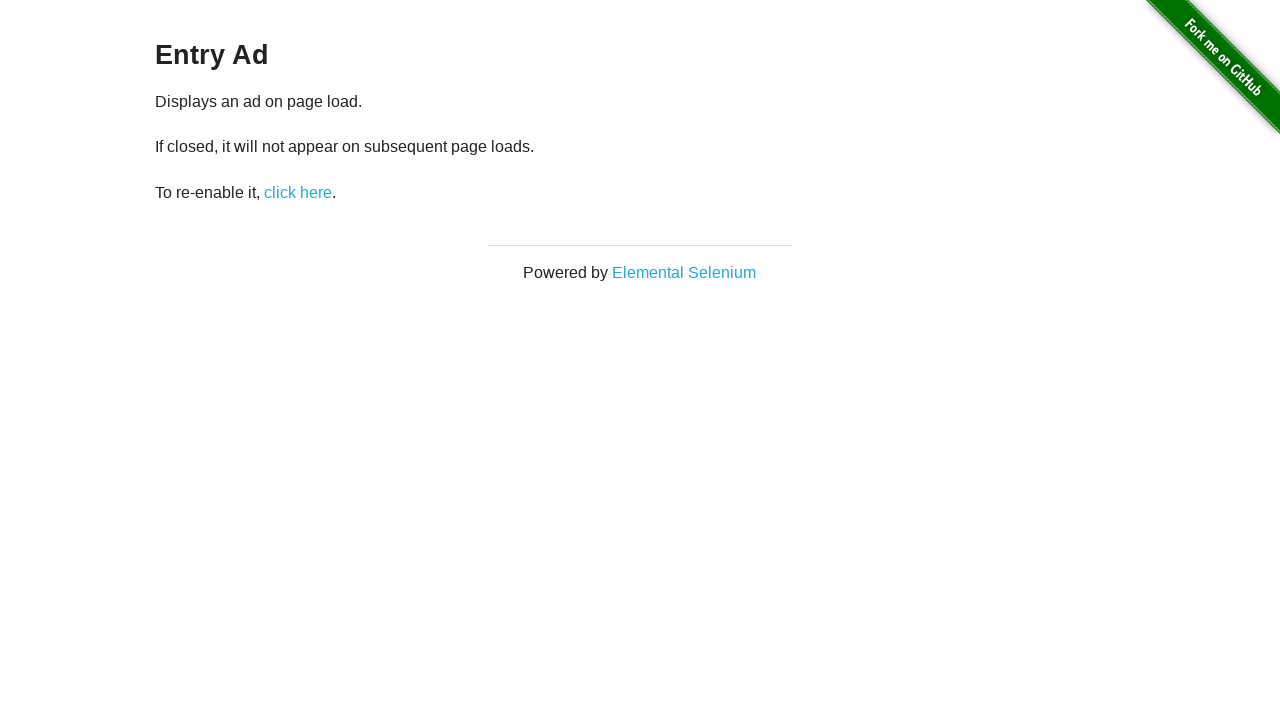

Refreshed the page to verify modal doesn't reappear
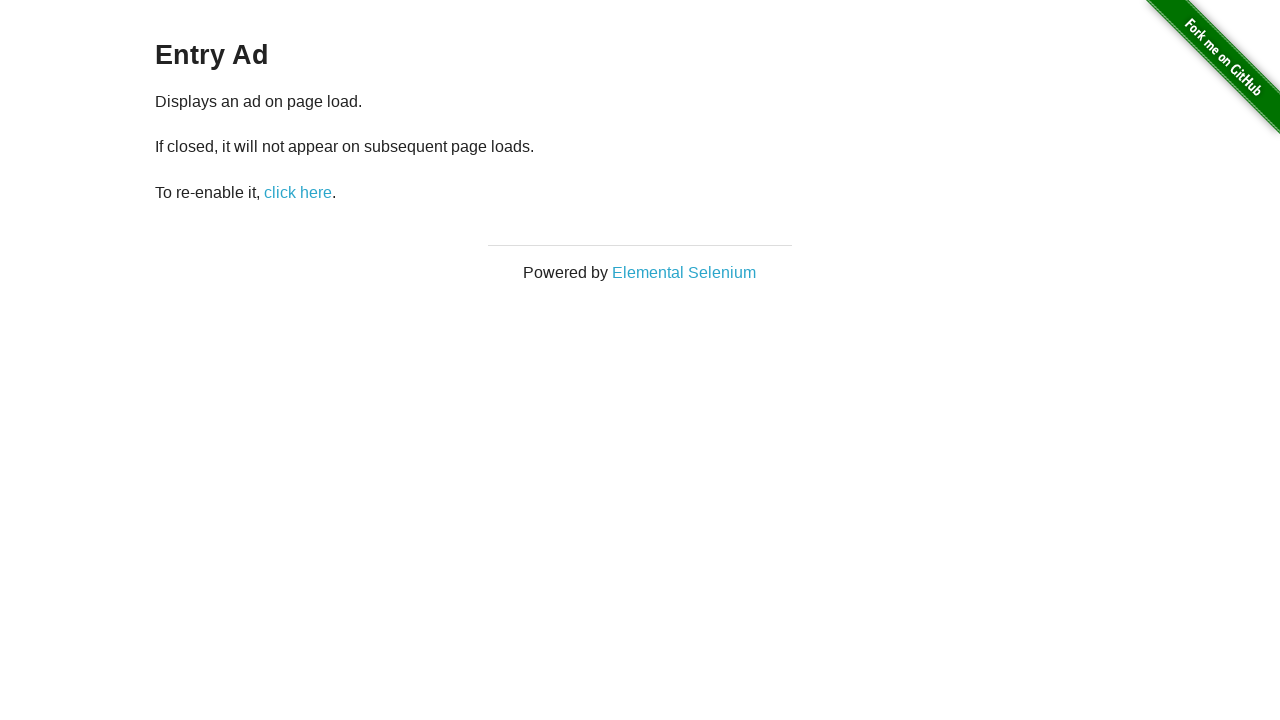

Verified modal remains closed after page refresh
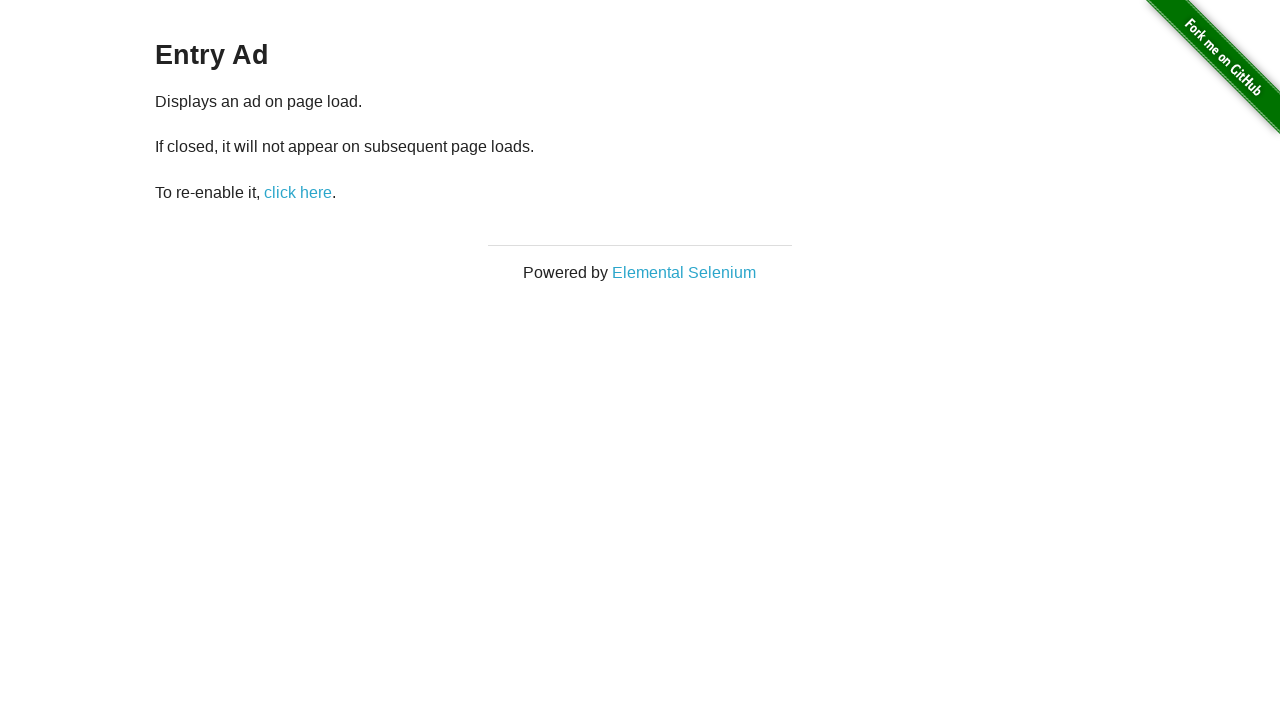

Clicked link to re-enable the ad modal at (298, 192) on #restart-ad
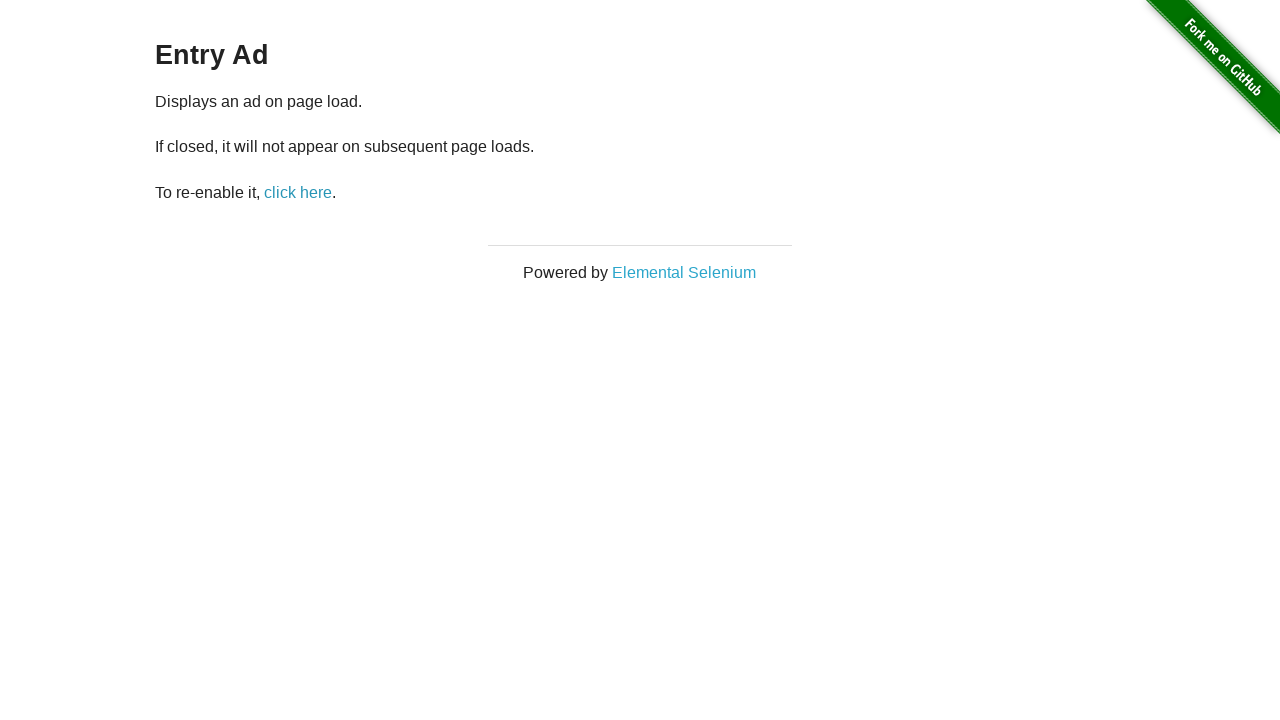

Refreshed page after re-enabling the ad
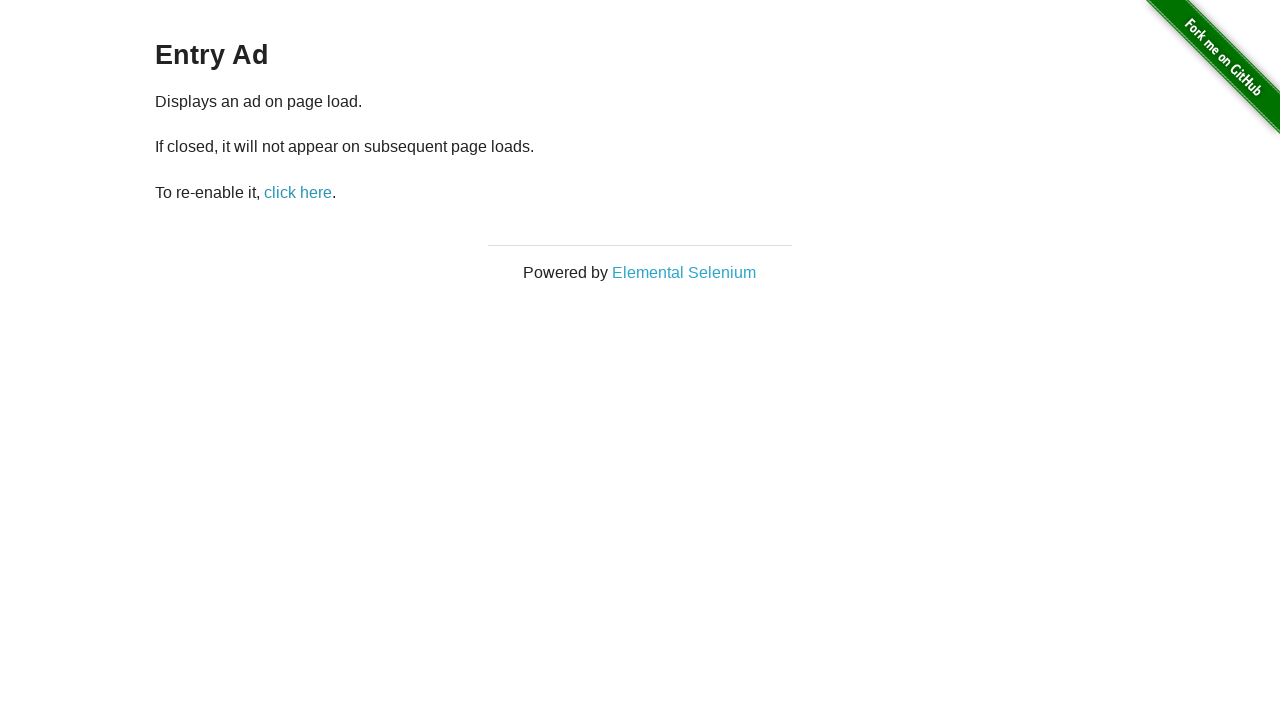

Entry ad modal reappeared after being re-enabled and page refresh
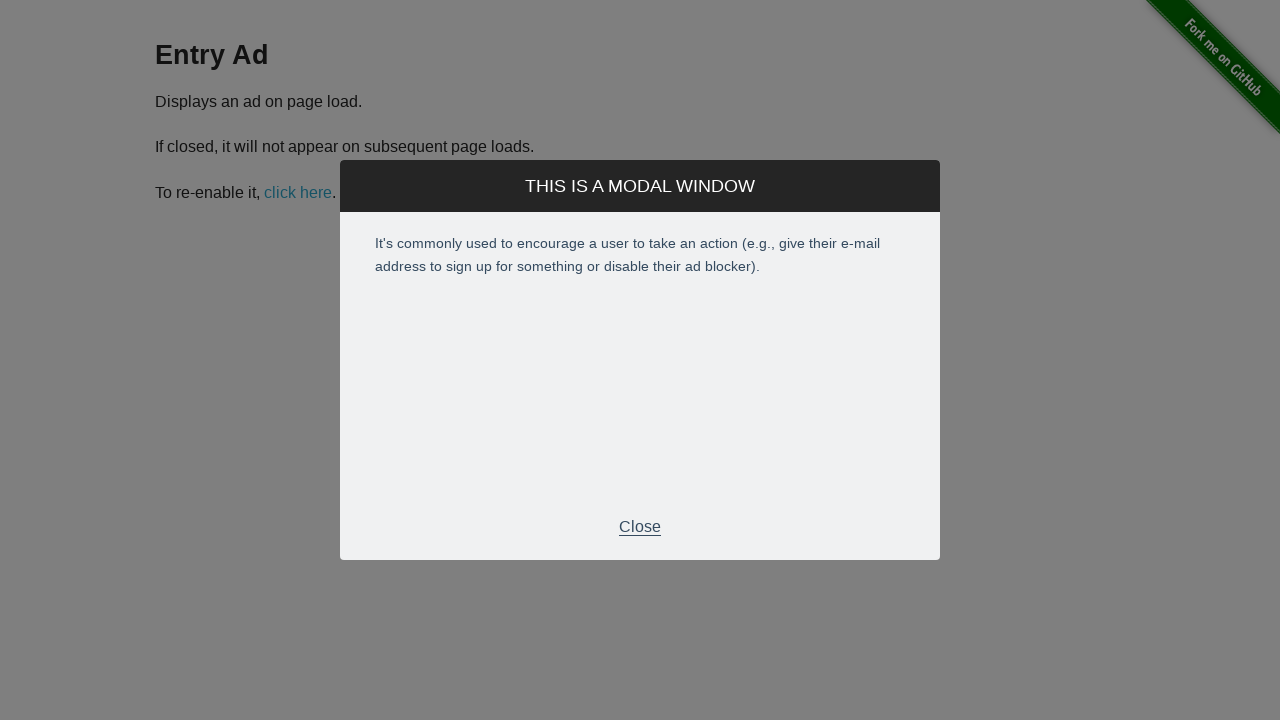

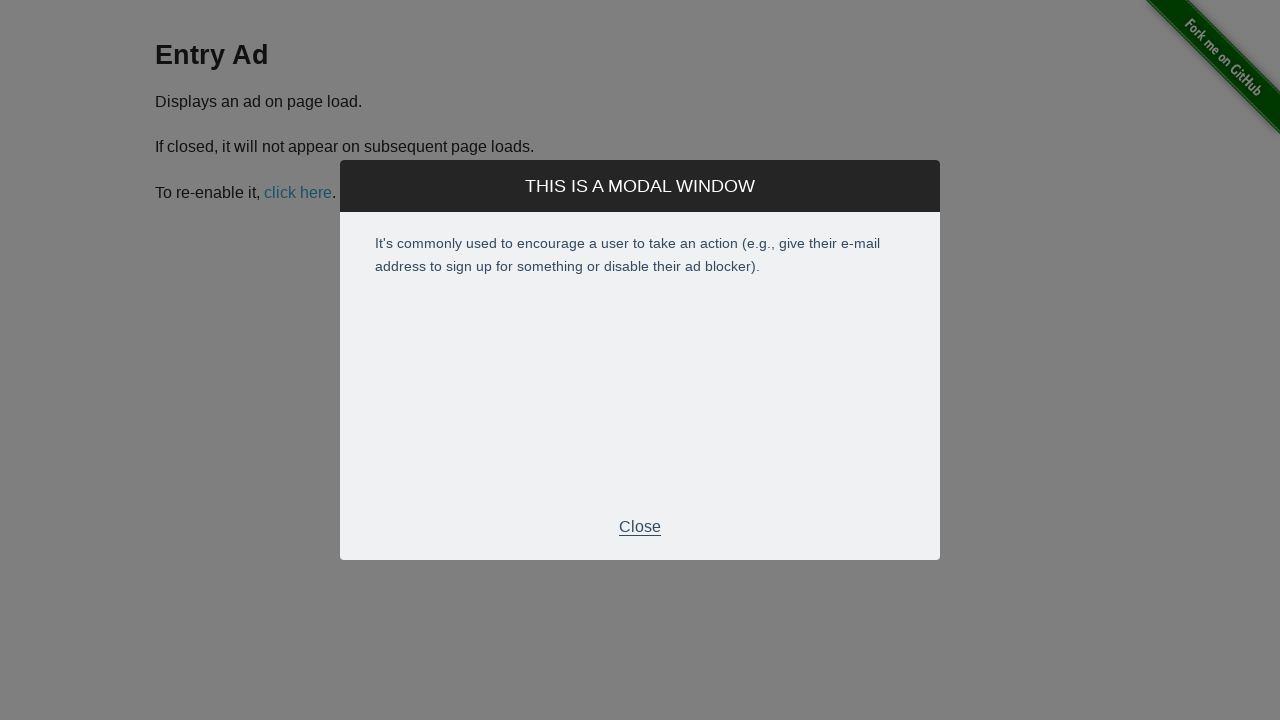